Tests window resizing and validates the new window dimensions

Starting URL: https://play1.automationcamp.ir

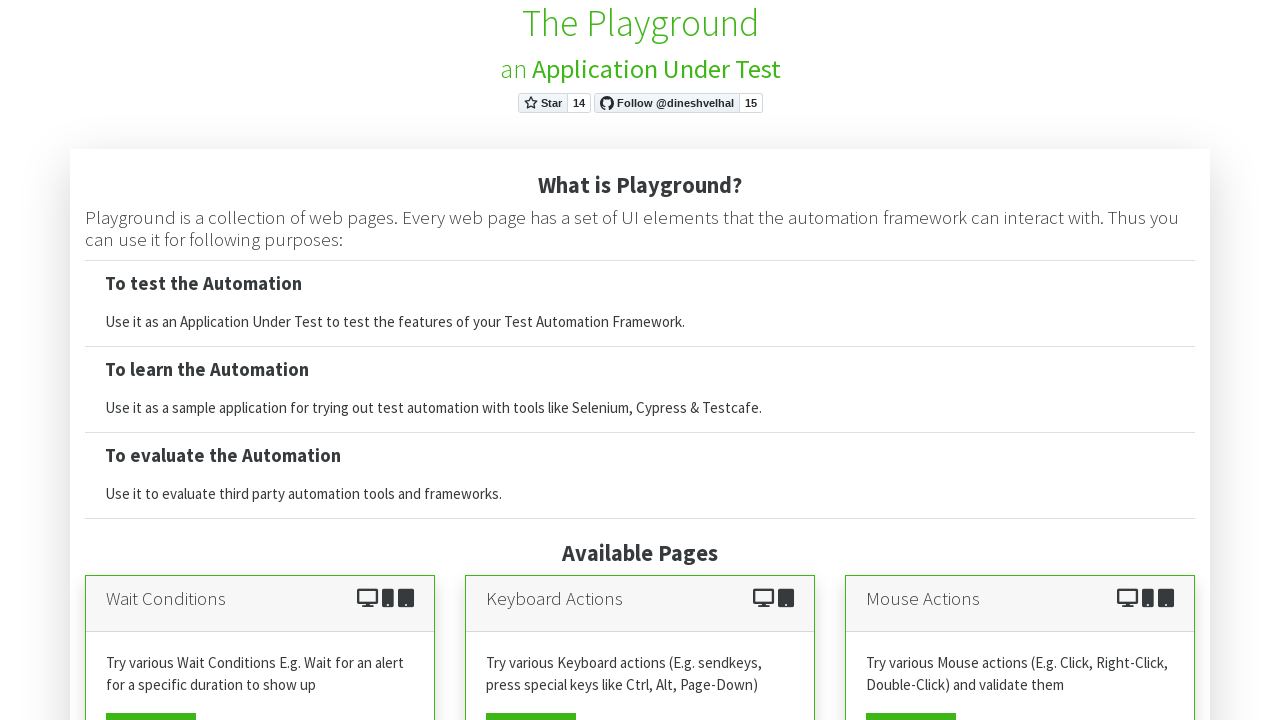

Set viewport size to 800x600
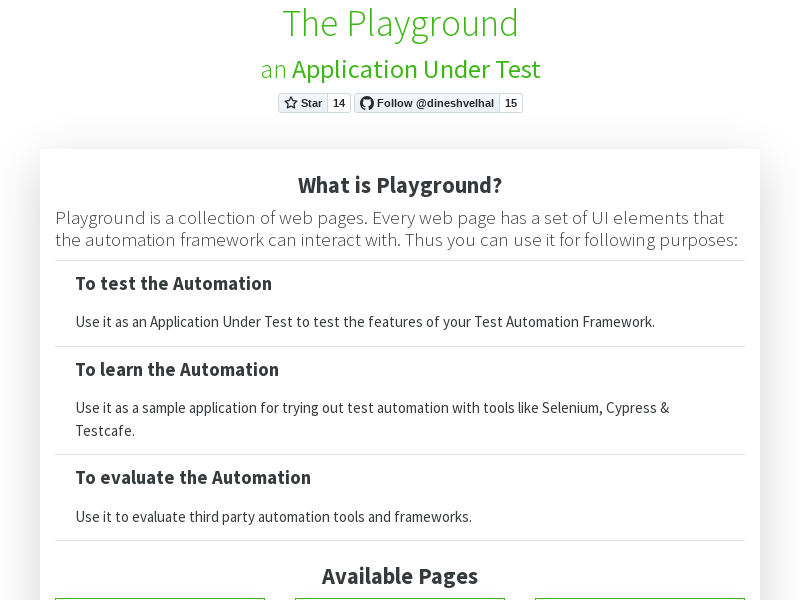

Retrieved viewport size from page
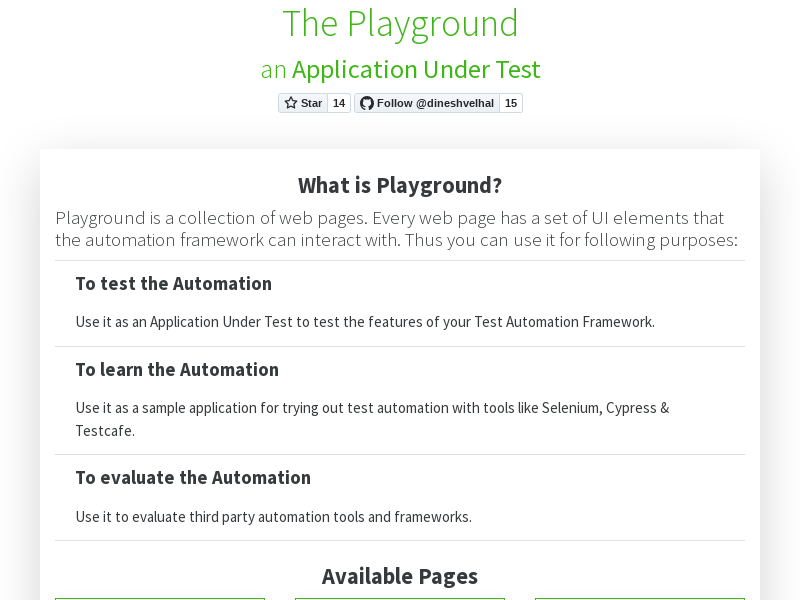

Verified viewport width is 800 pixels
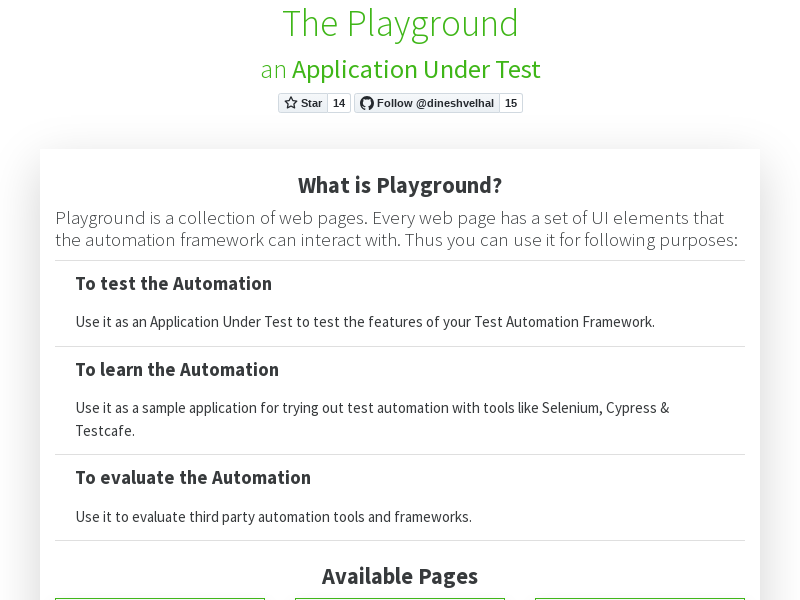

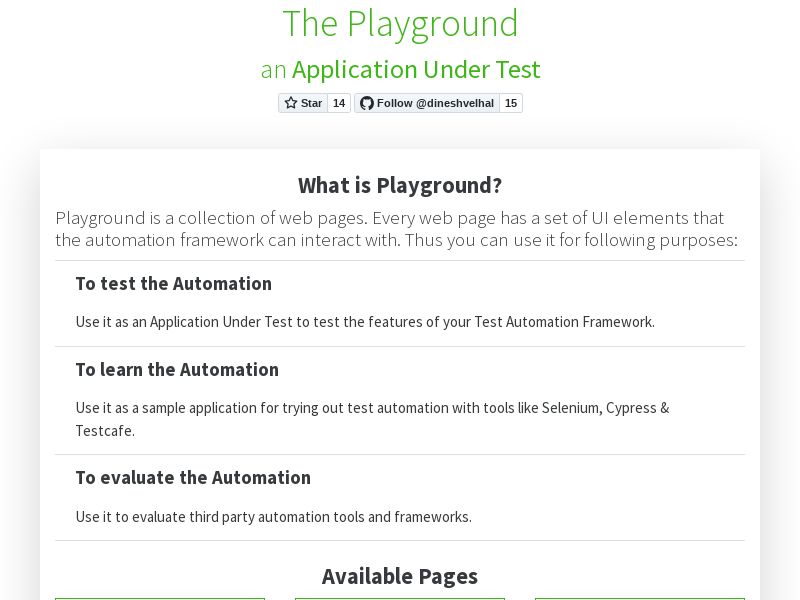